Opens Intertop.ua, then opens a new tab navigating to java-online.ru, and verifies the two URLs are different

Starting URL: https://intertop.ua/

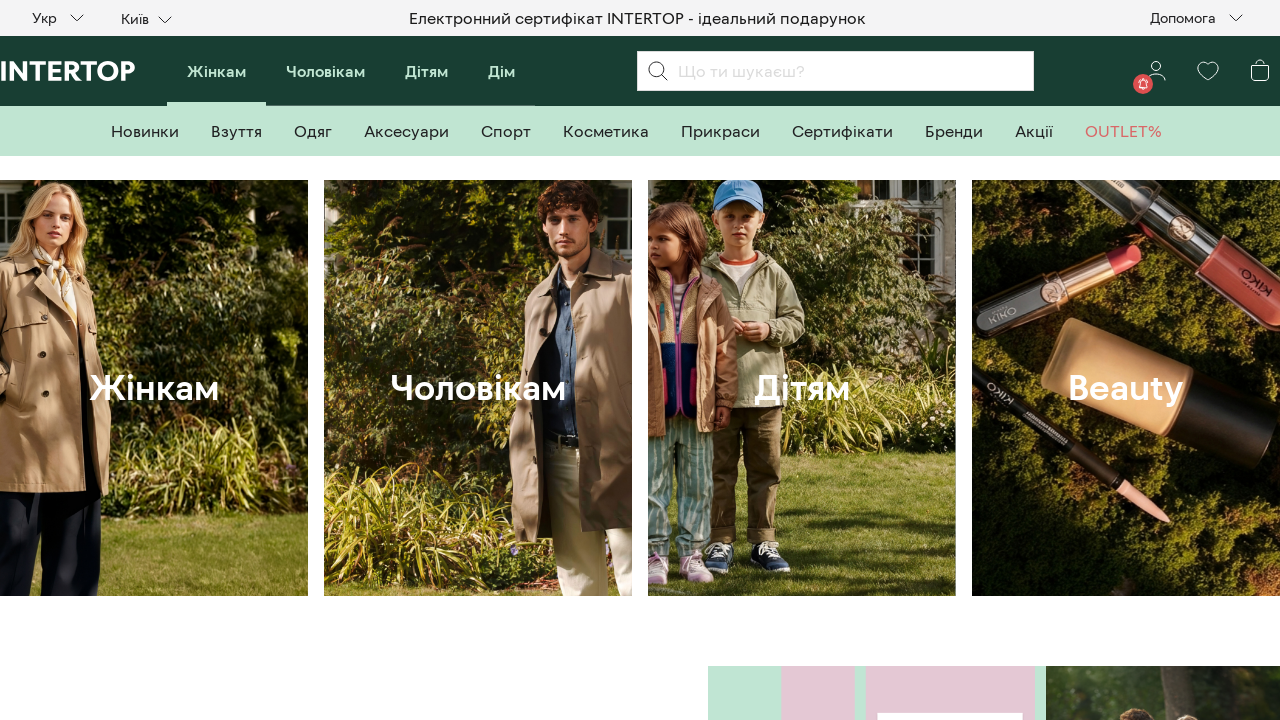

Stored the URL of the first tab (intertop.ua)
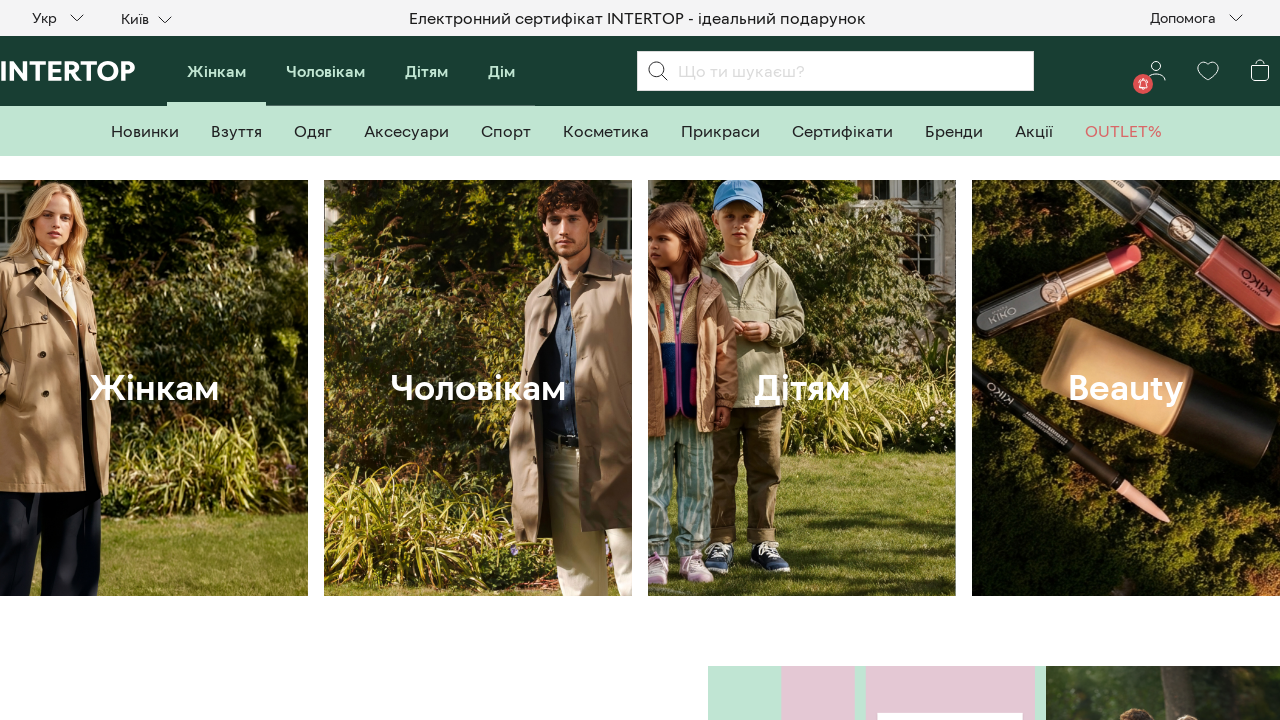

Opened a new tab/page
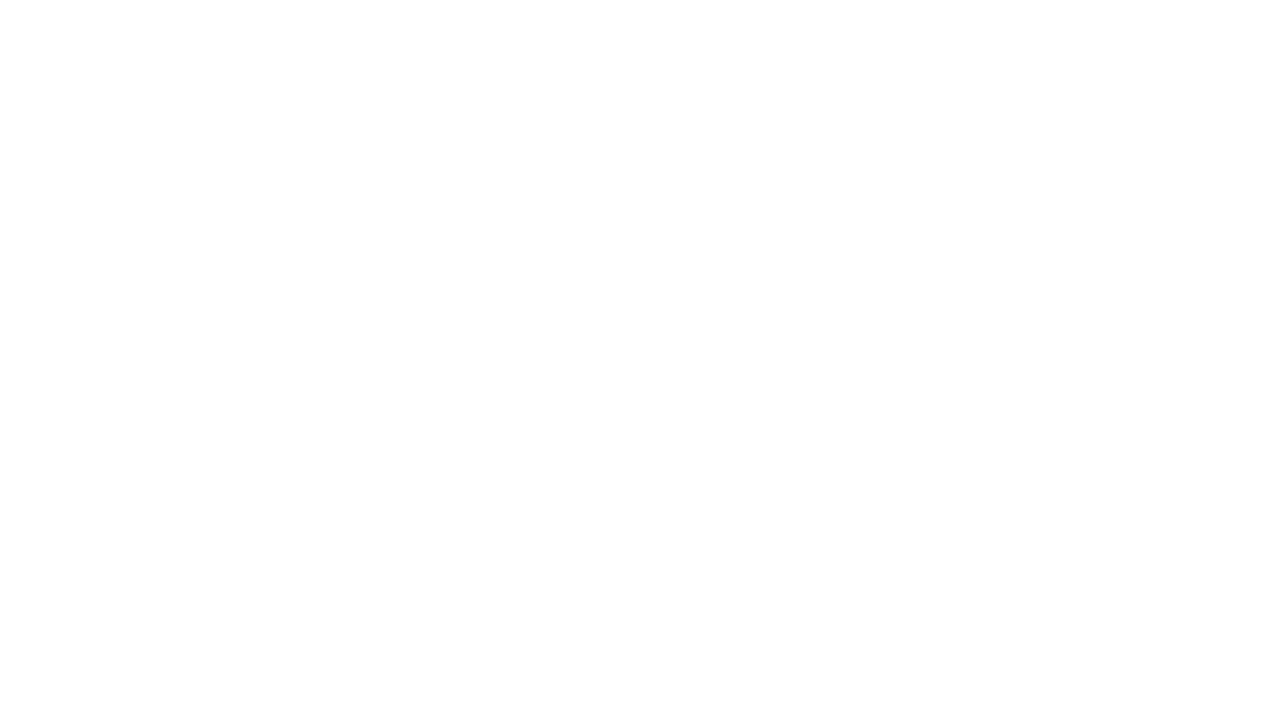

Navigated new tab to java-online.ru
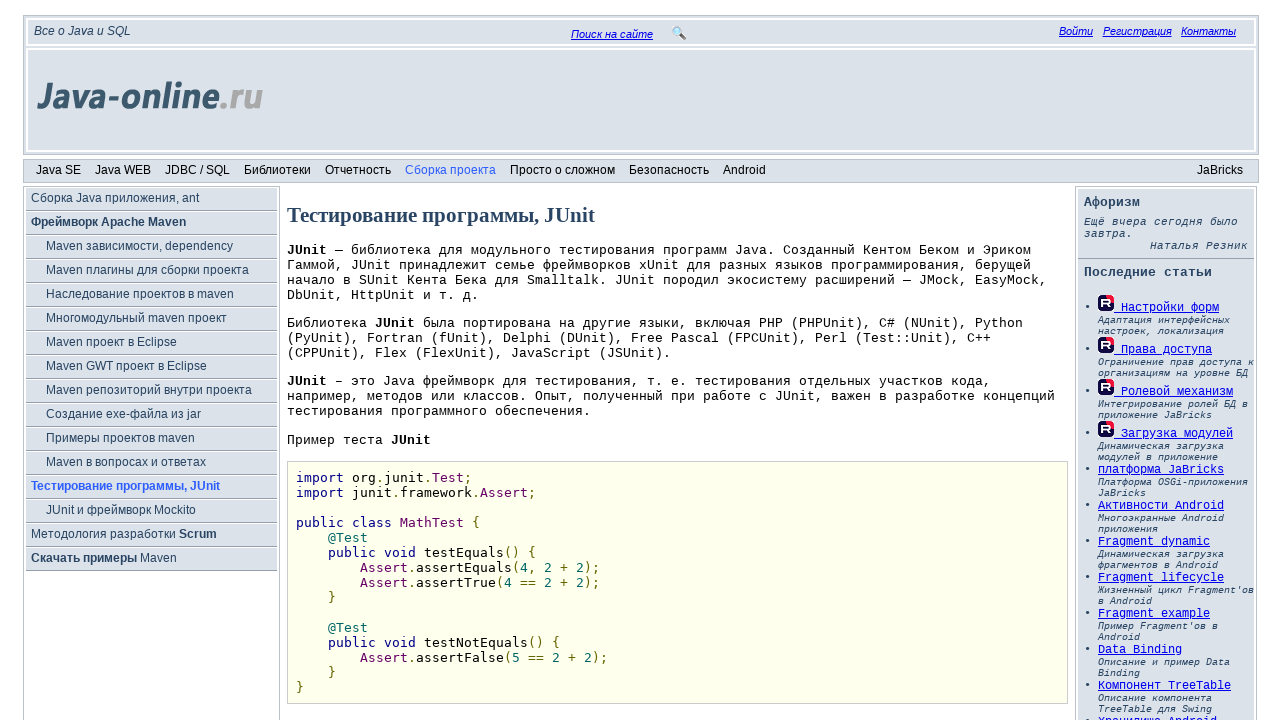

Waited for page to reach domcontentloaded state
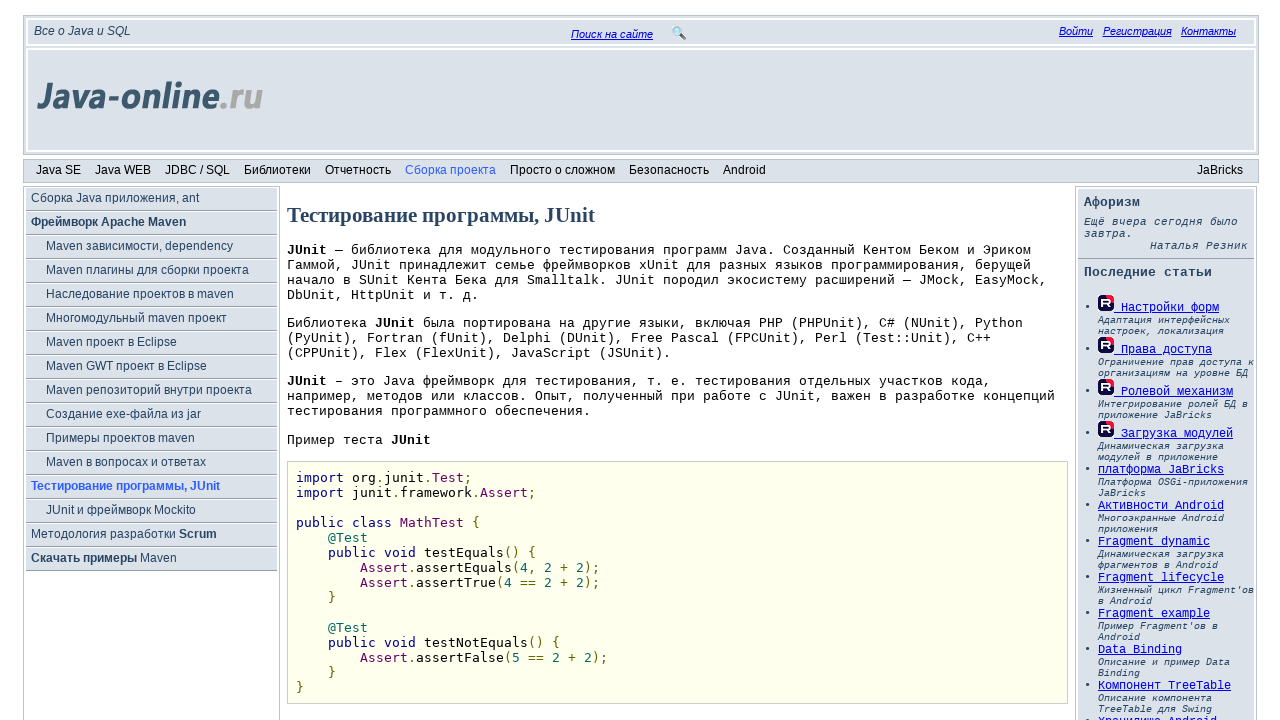

Stored the URL of the java-online.ru tab
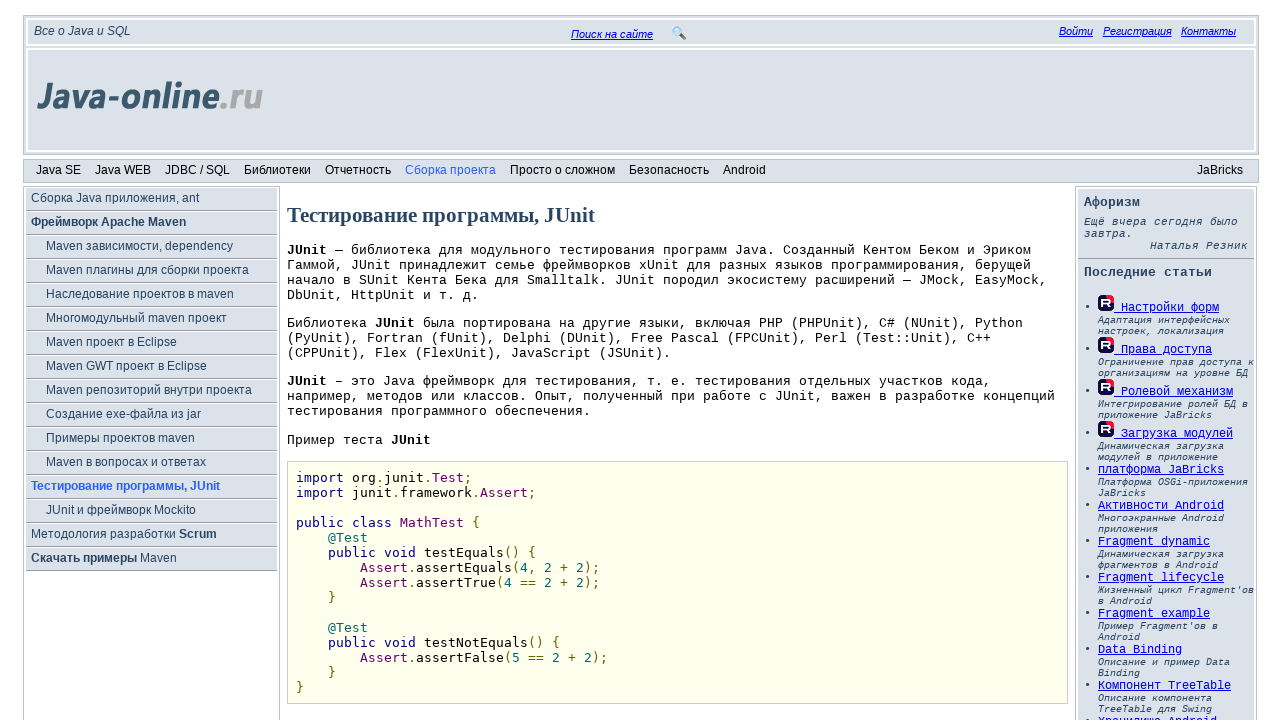

Verified that the two URLs are different
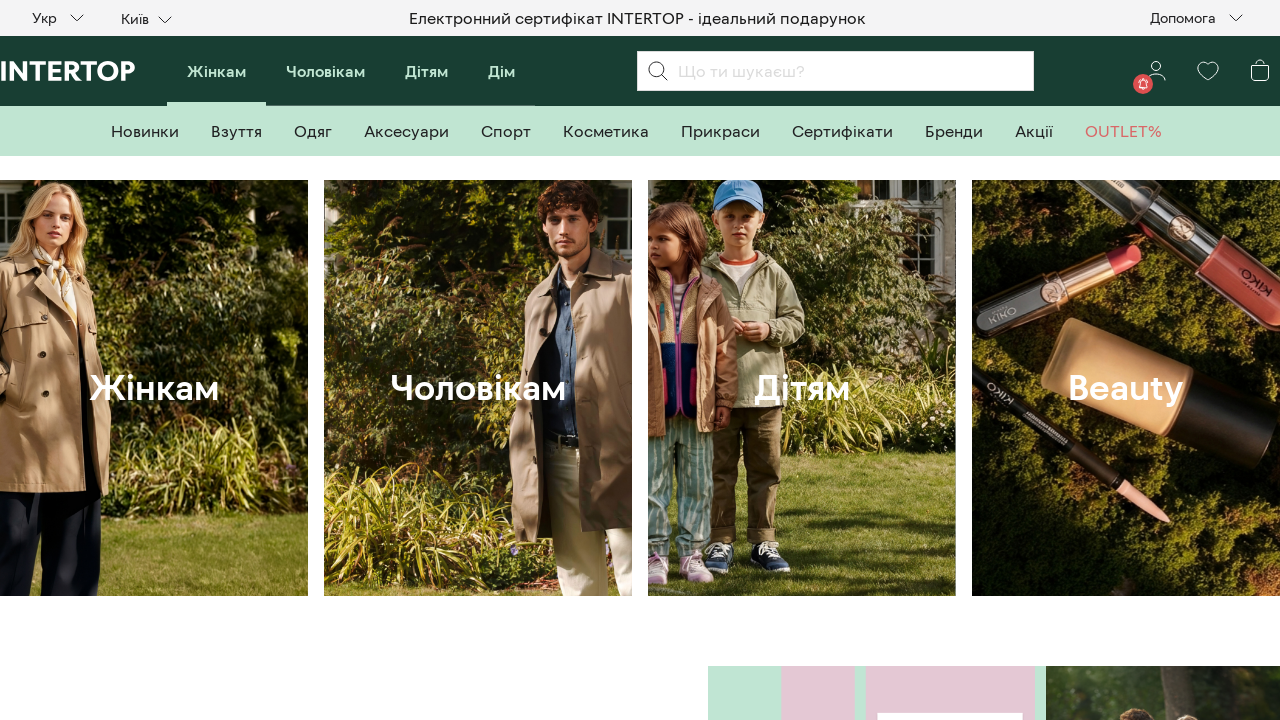

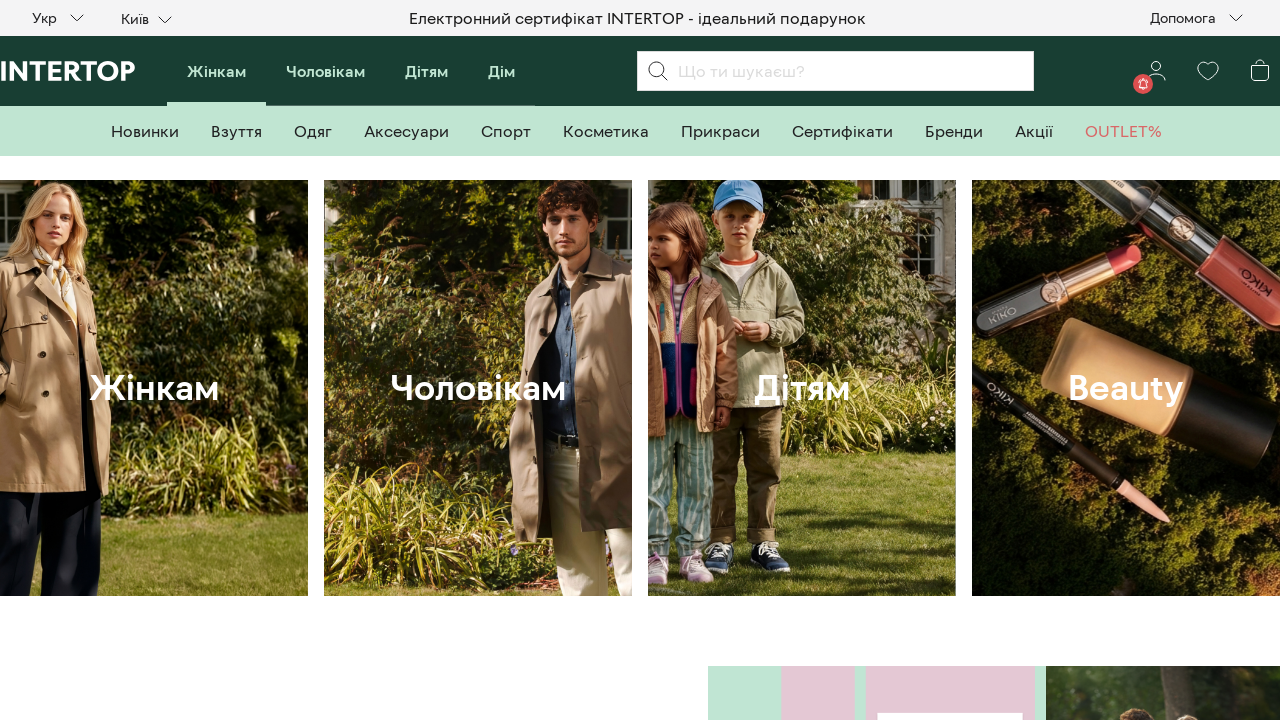